Opens the RedBus travel booking website and waits for the page to load

Starting URL: https://www.redbus.com/

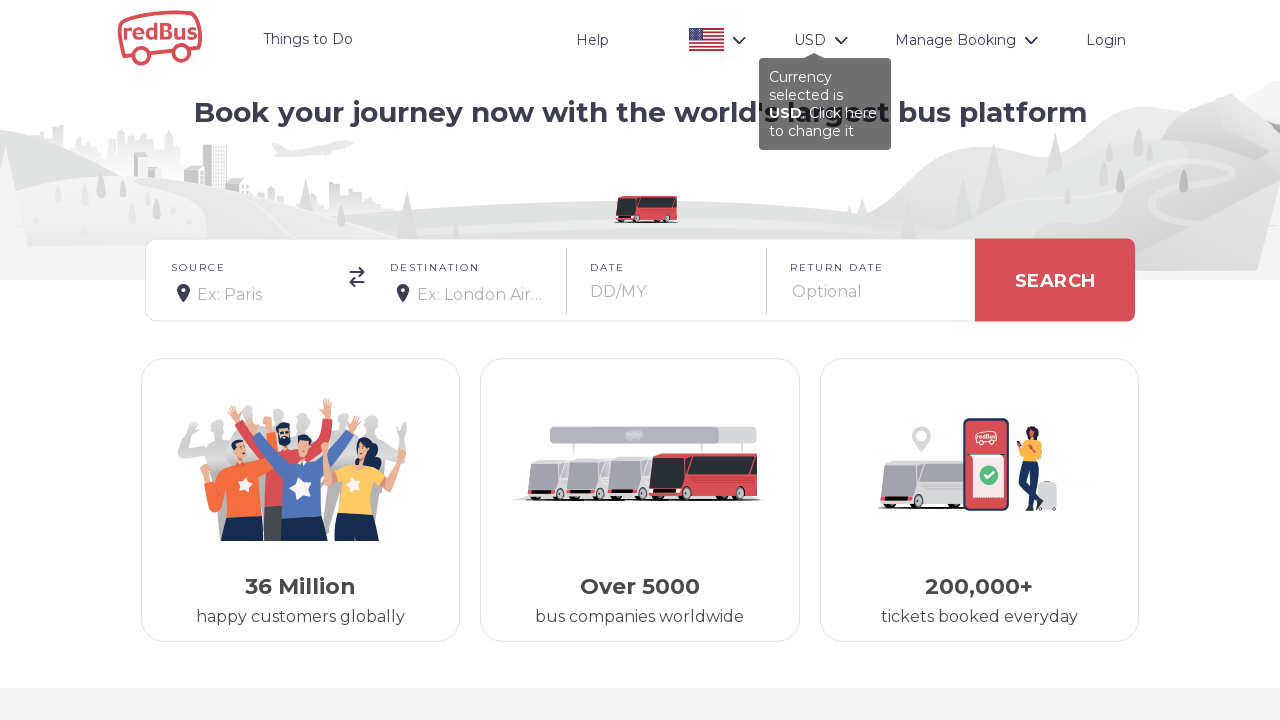

Navigated to RedBus travel booking website
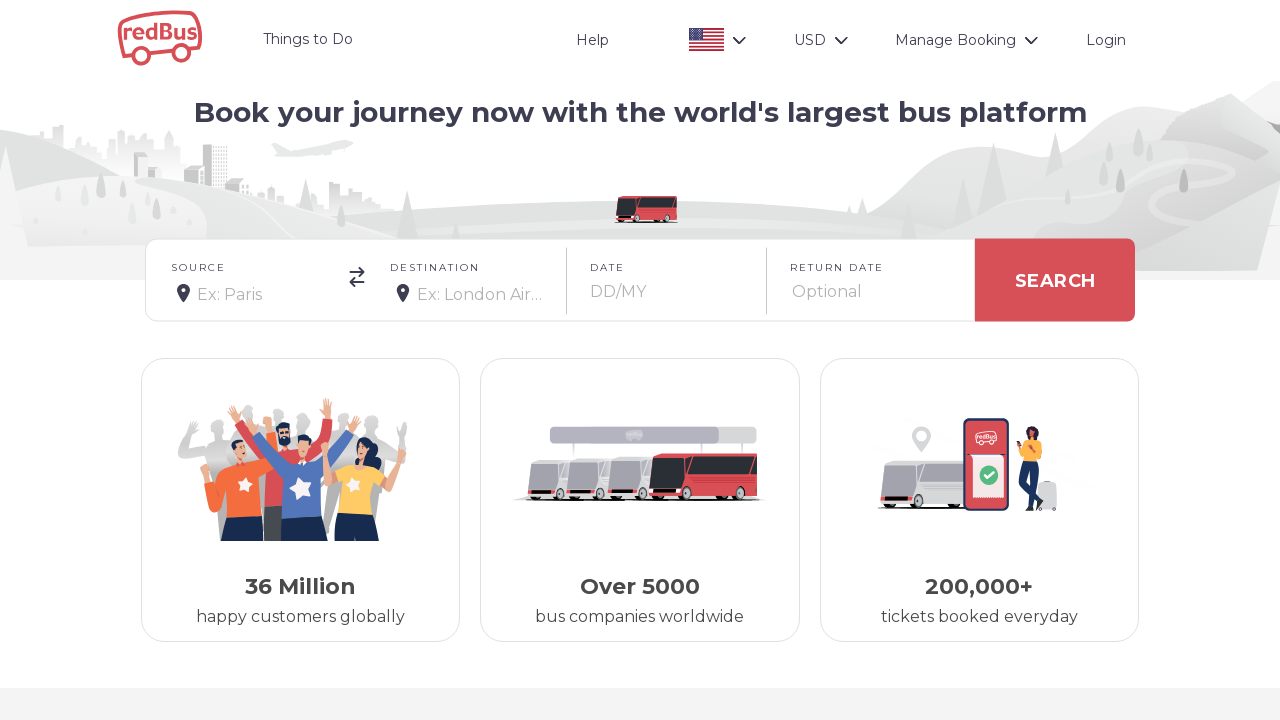

Page fully loaded - DOM content ready
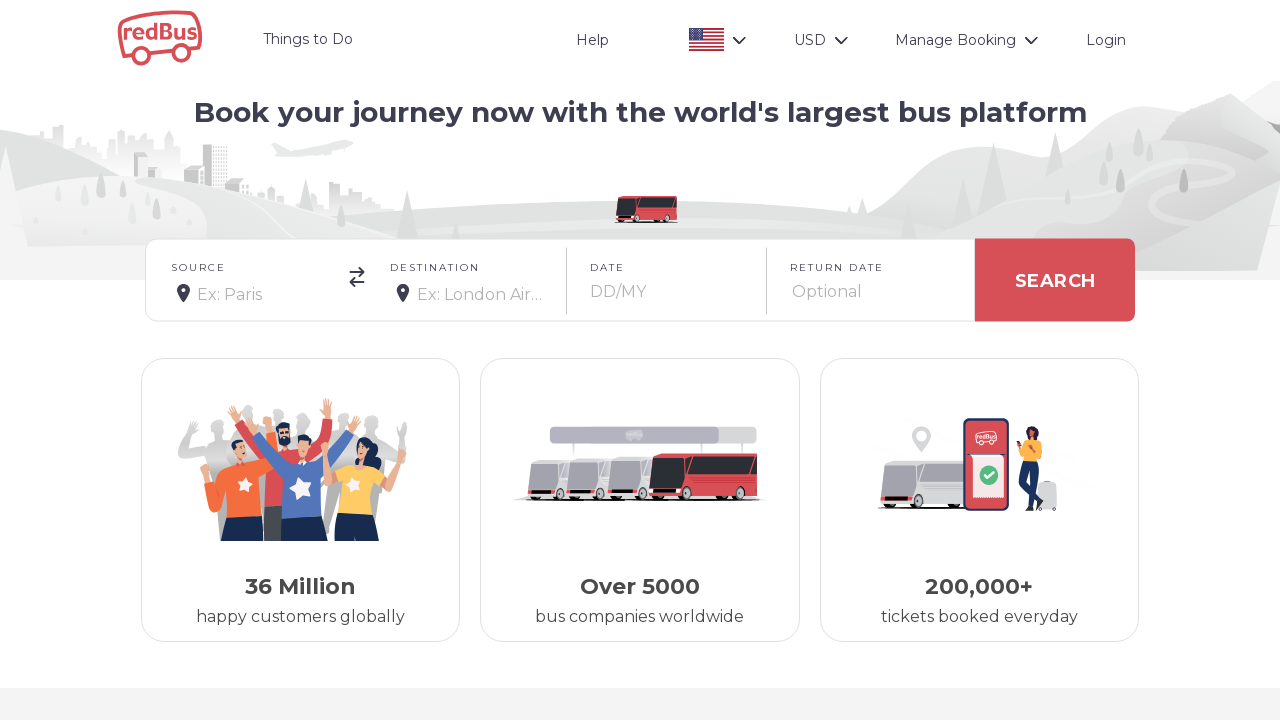

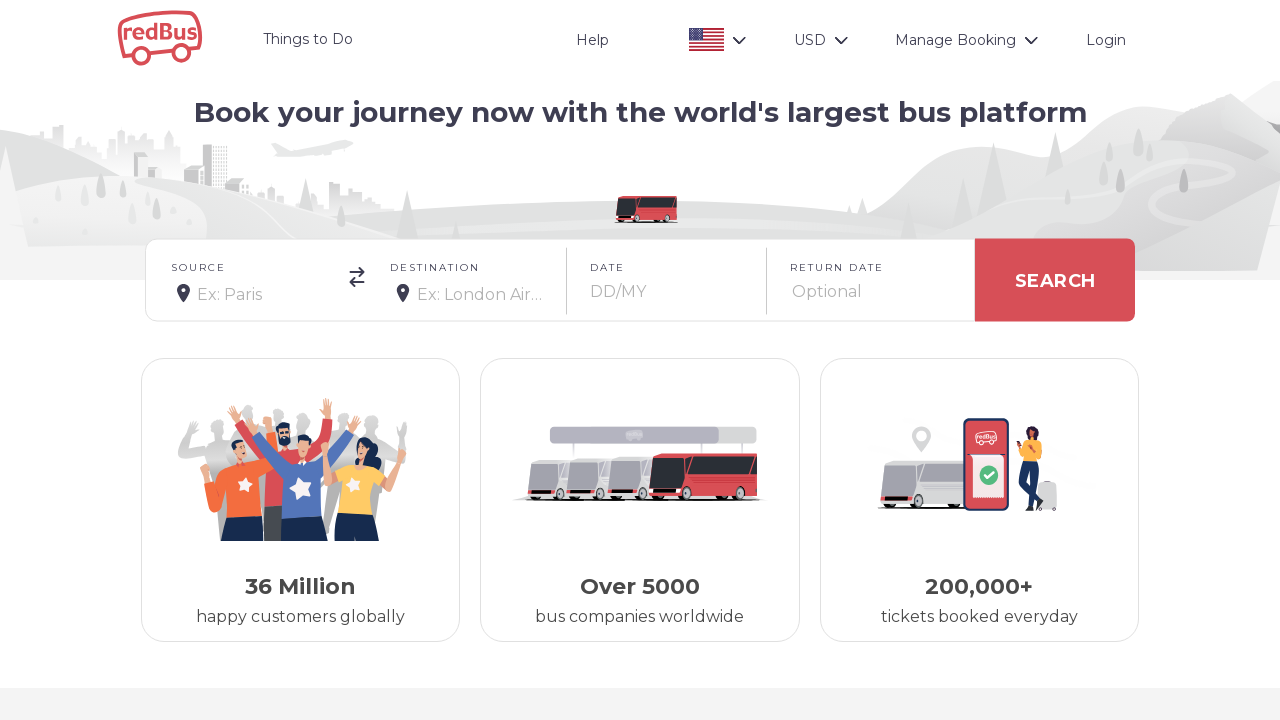